Tests the concatenate function of the calculator by entering two text values and verifying they are properly concatenated

Starting URL: https://testsheepnz.github.io/BasicCalculator.html

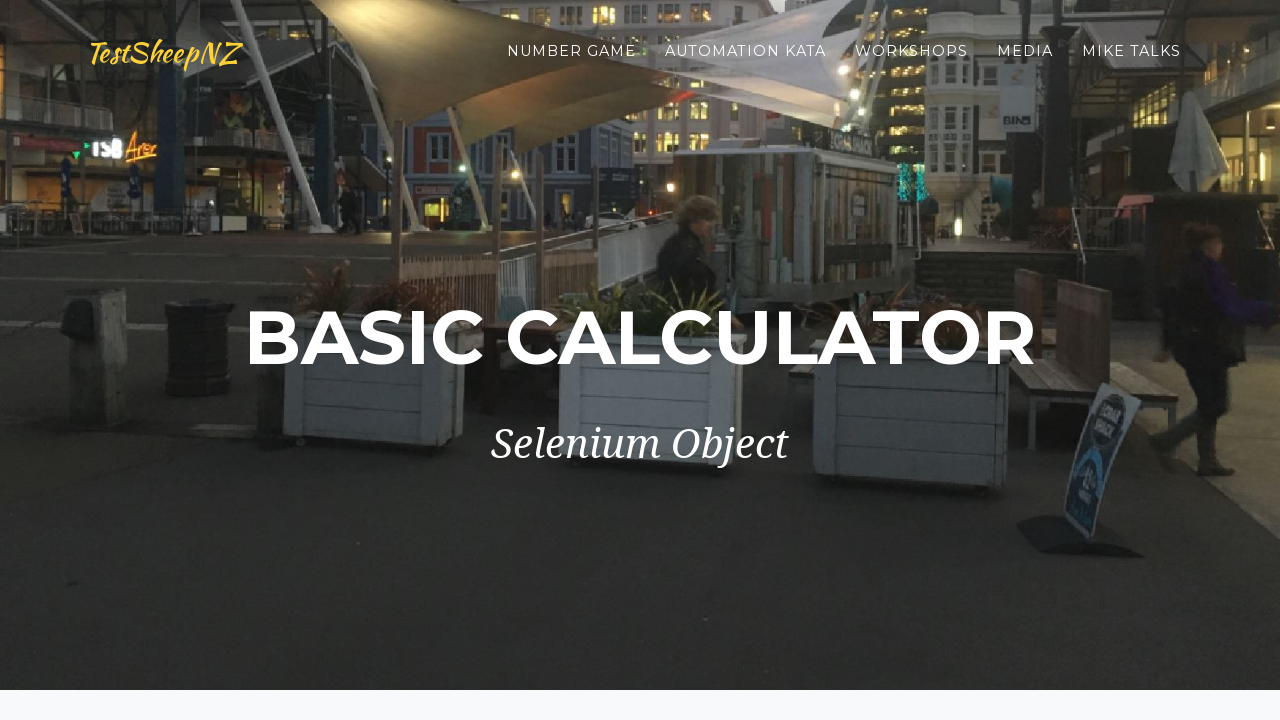

Scrolled to bottom of page
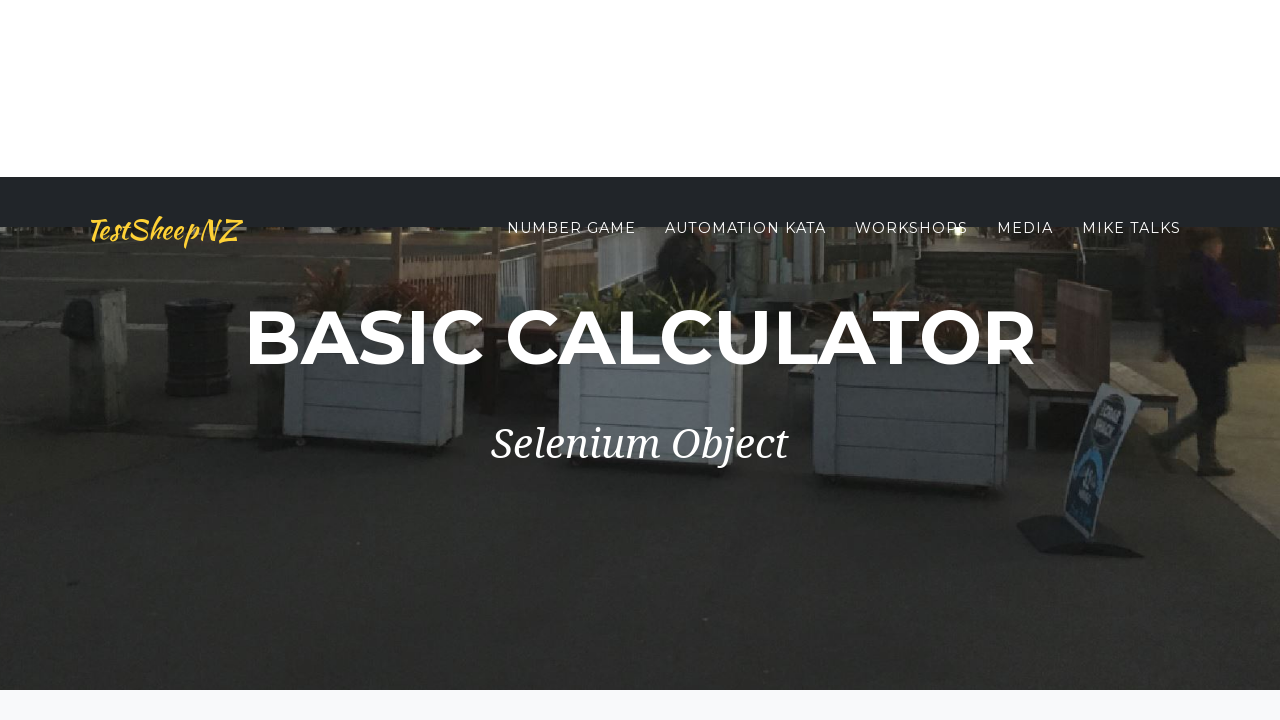

Selected Build 6 from dropdown on #selectBuild
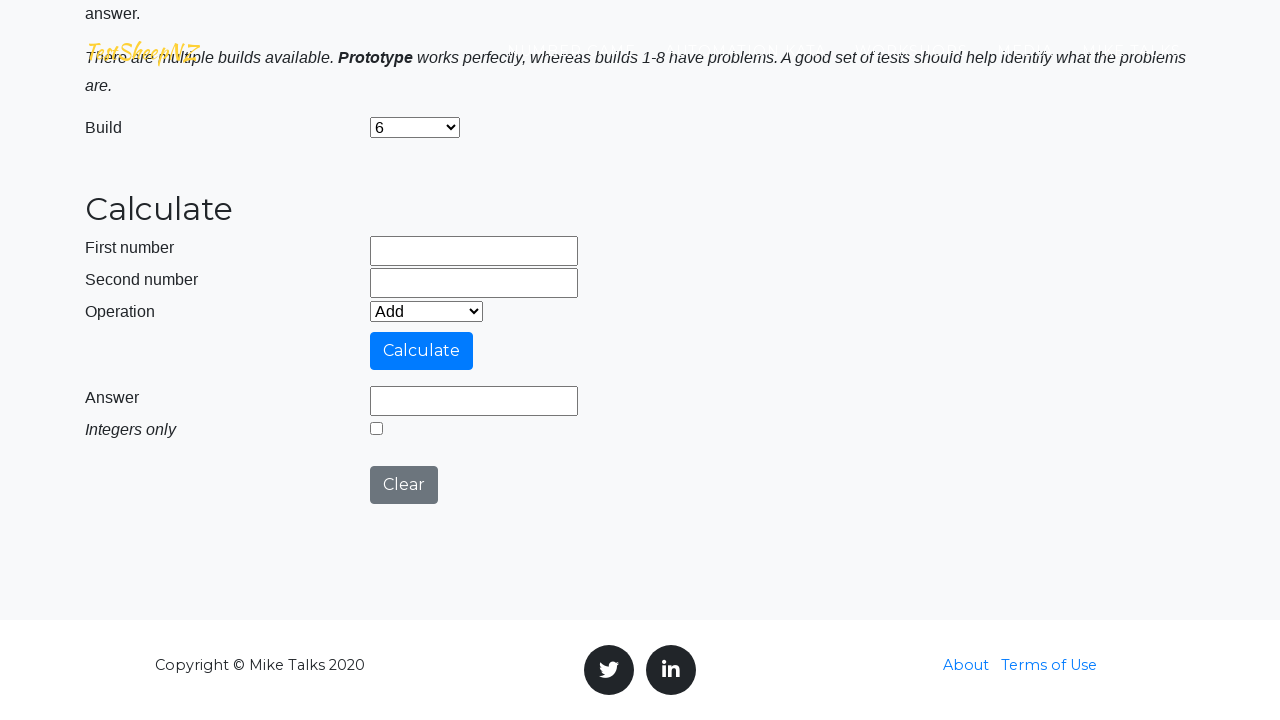

Selected concatenate operation from dropdown on #selectOperationDropdown
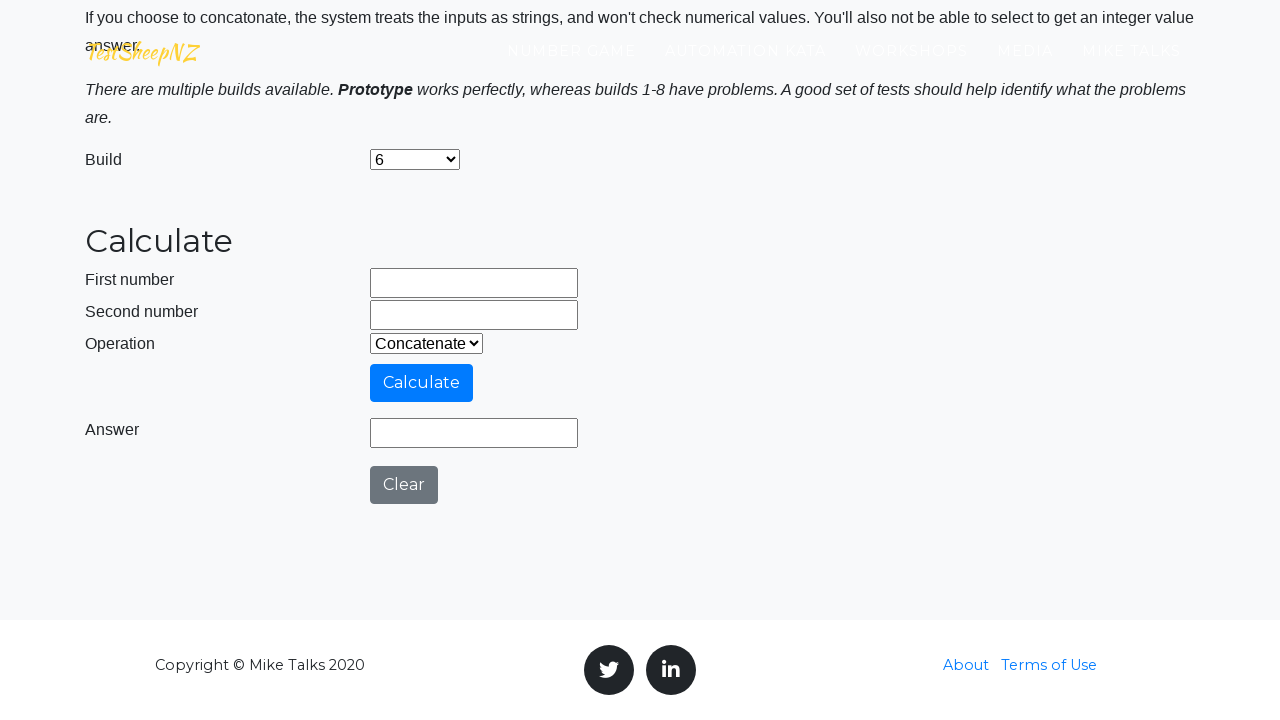

Entered 'TEST' in first number field on input[name='number1']
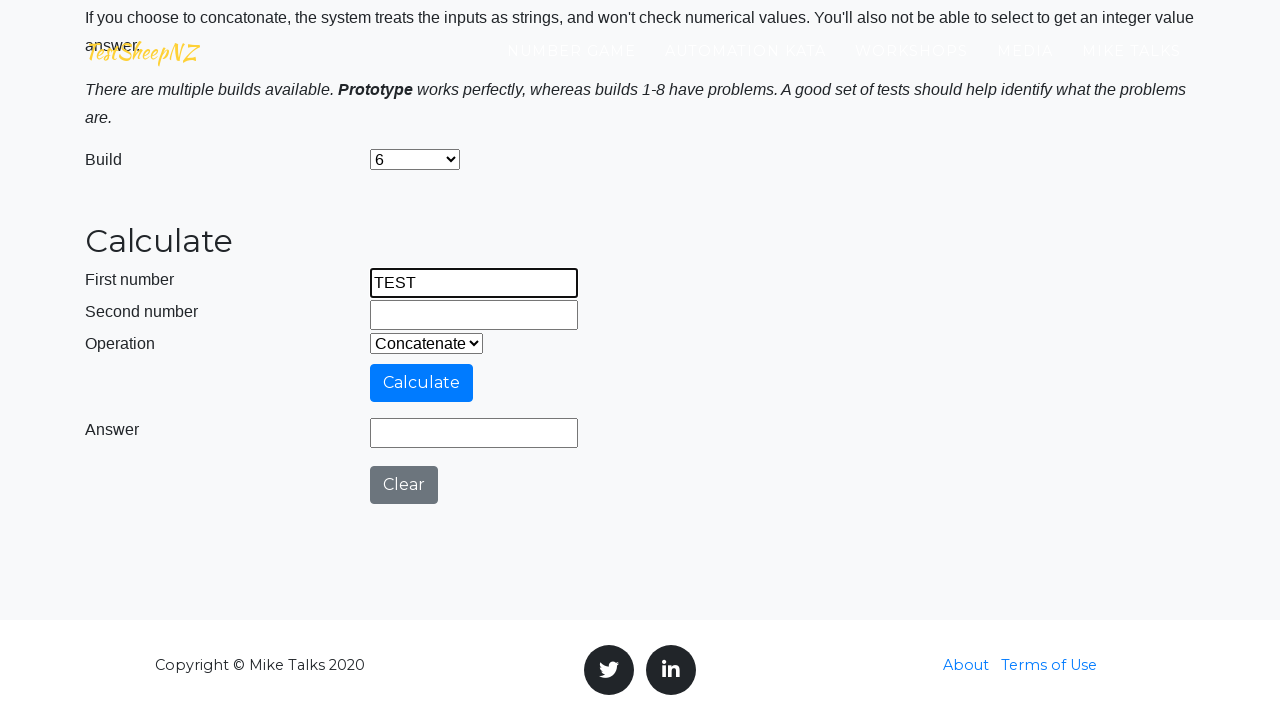

Entered 'uht56' in second number field on input[name='number2']
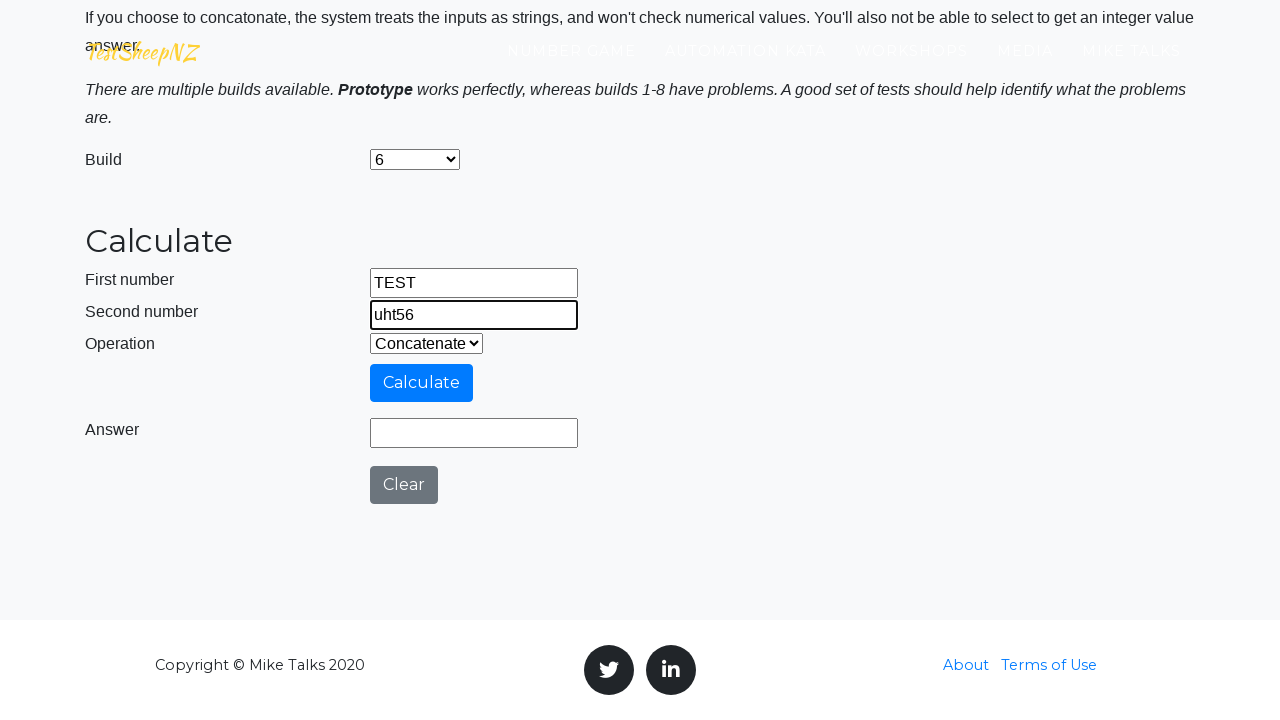

Clicked calculate button at (422, 383) on #calculateButton
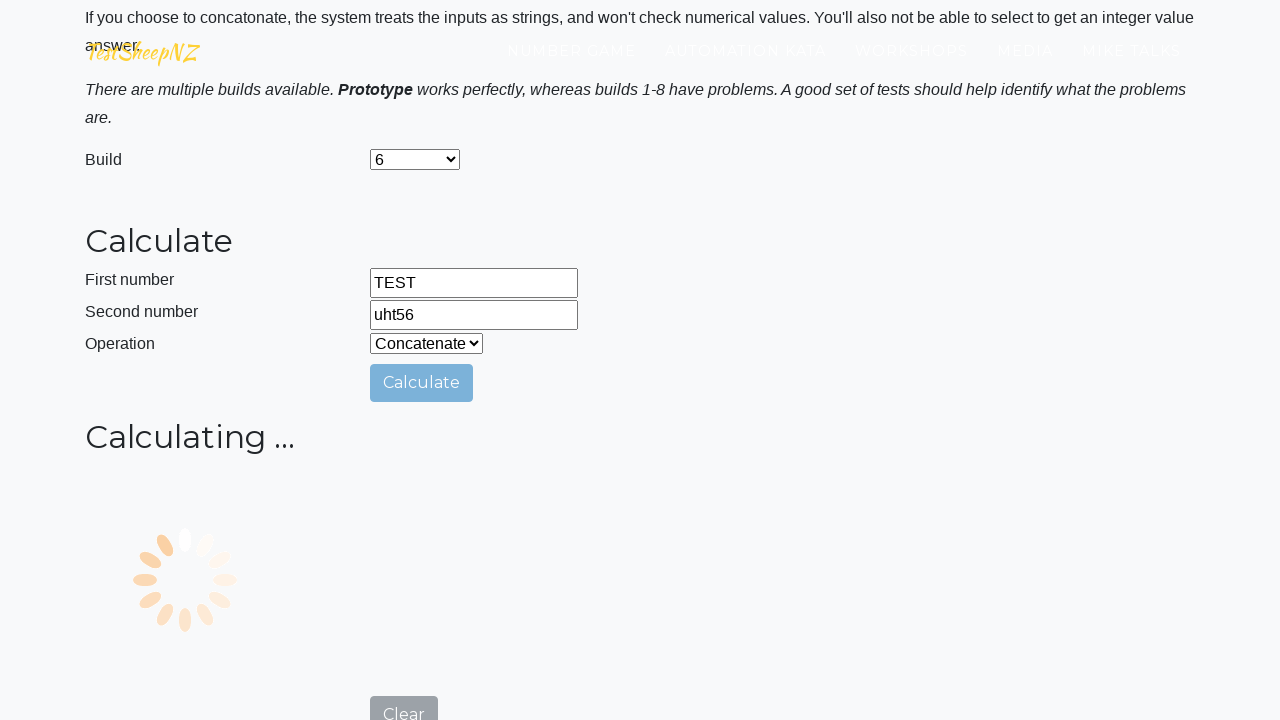

Result field populated with concatenated value
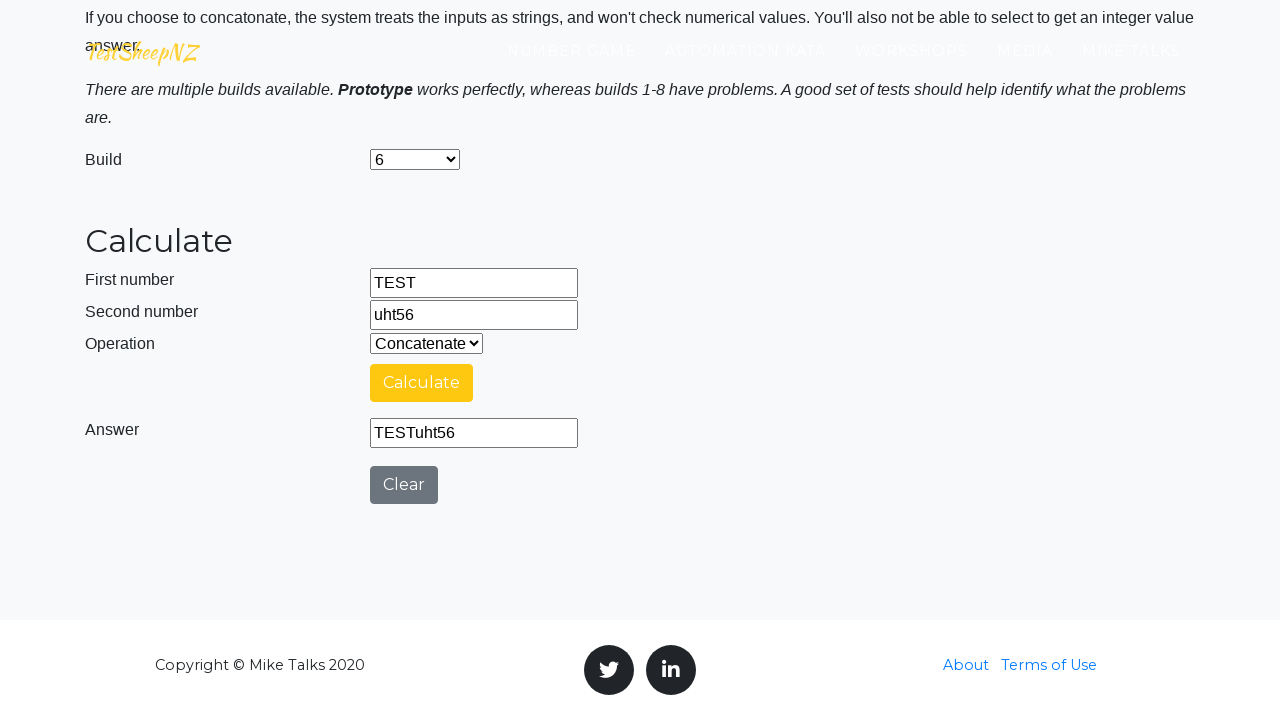

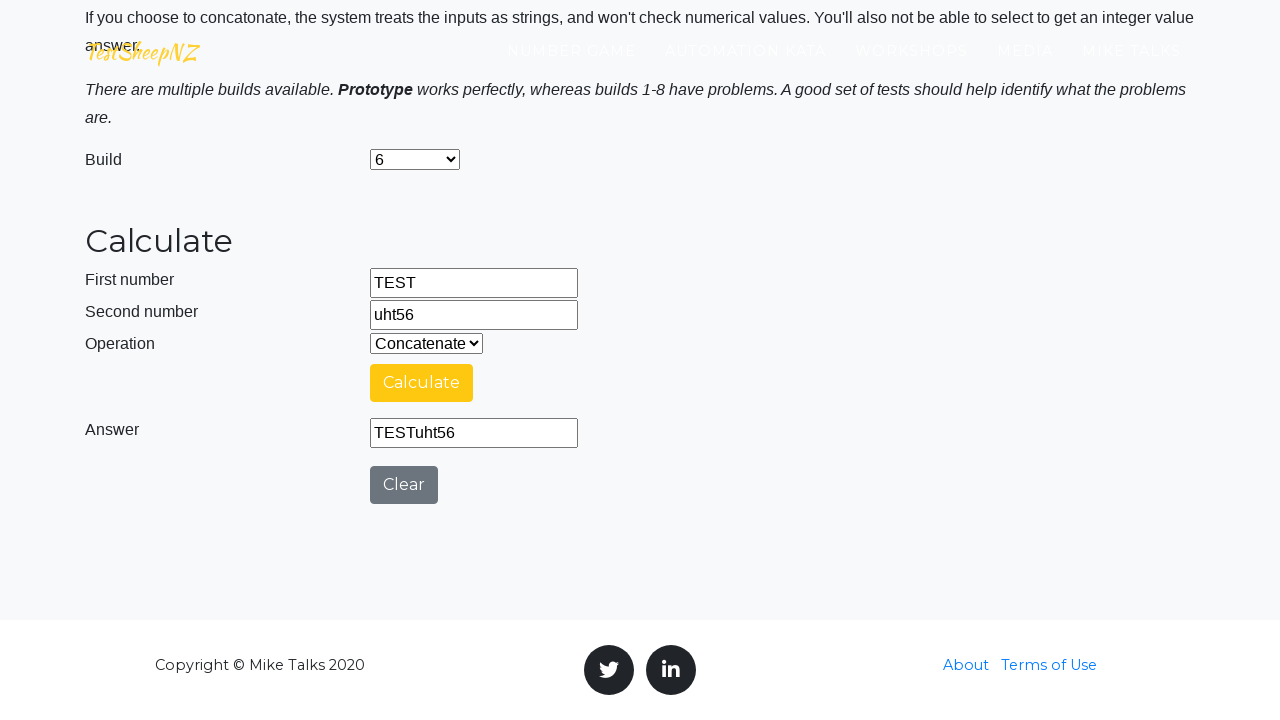